Tests drag and drop functionality by dragging an element and dropping it onto a target drop zone.

Starting URL: https://www.leafground.com/drag.xhtml

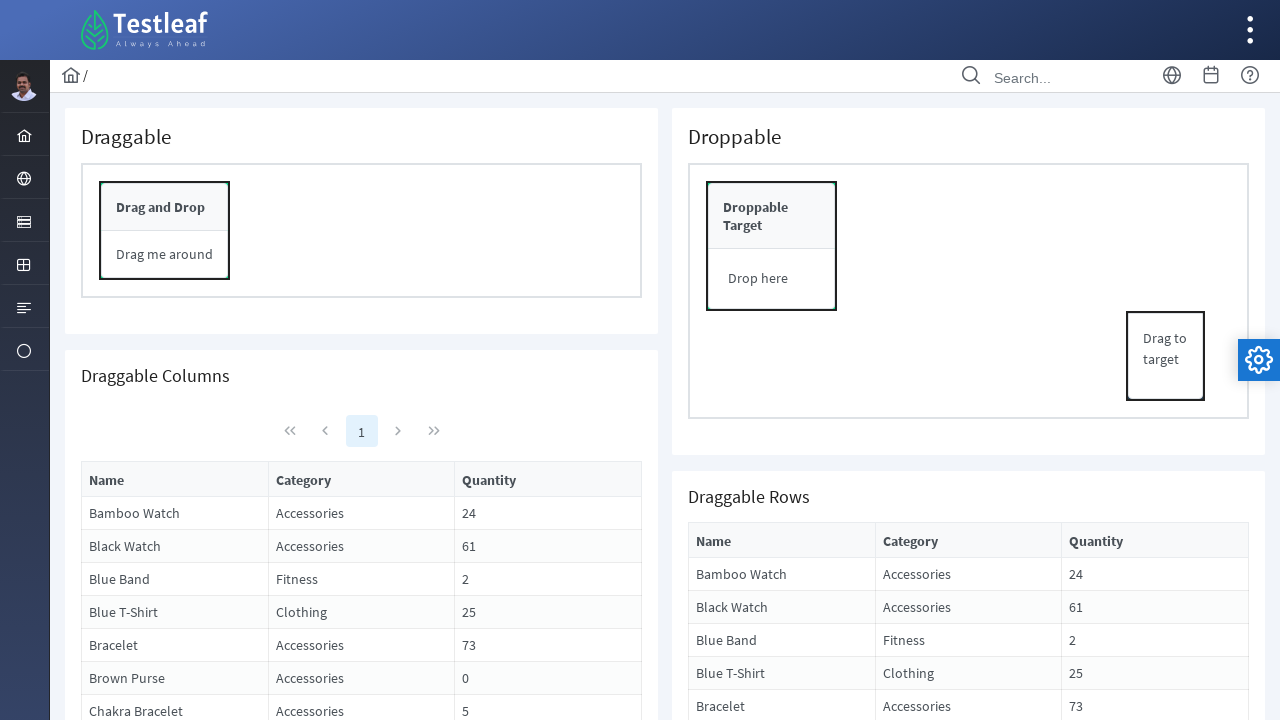

Navigated to drag and drop test page
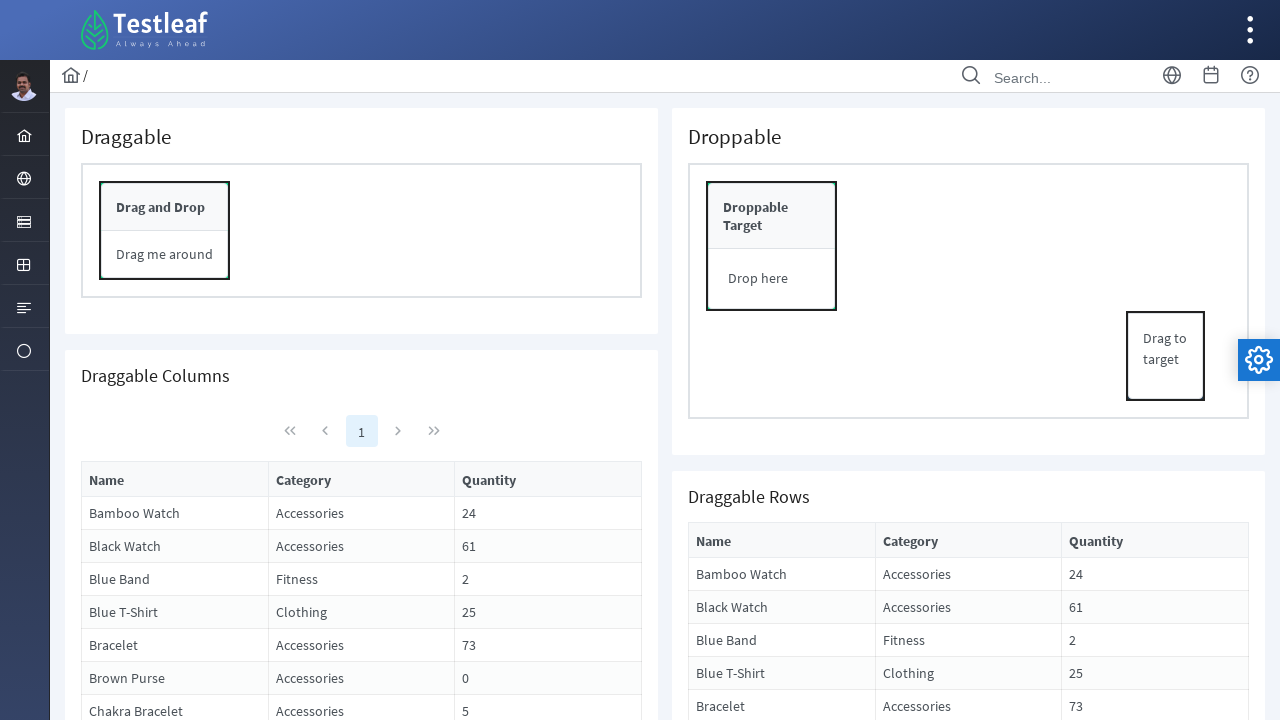

Located drag source element
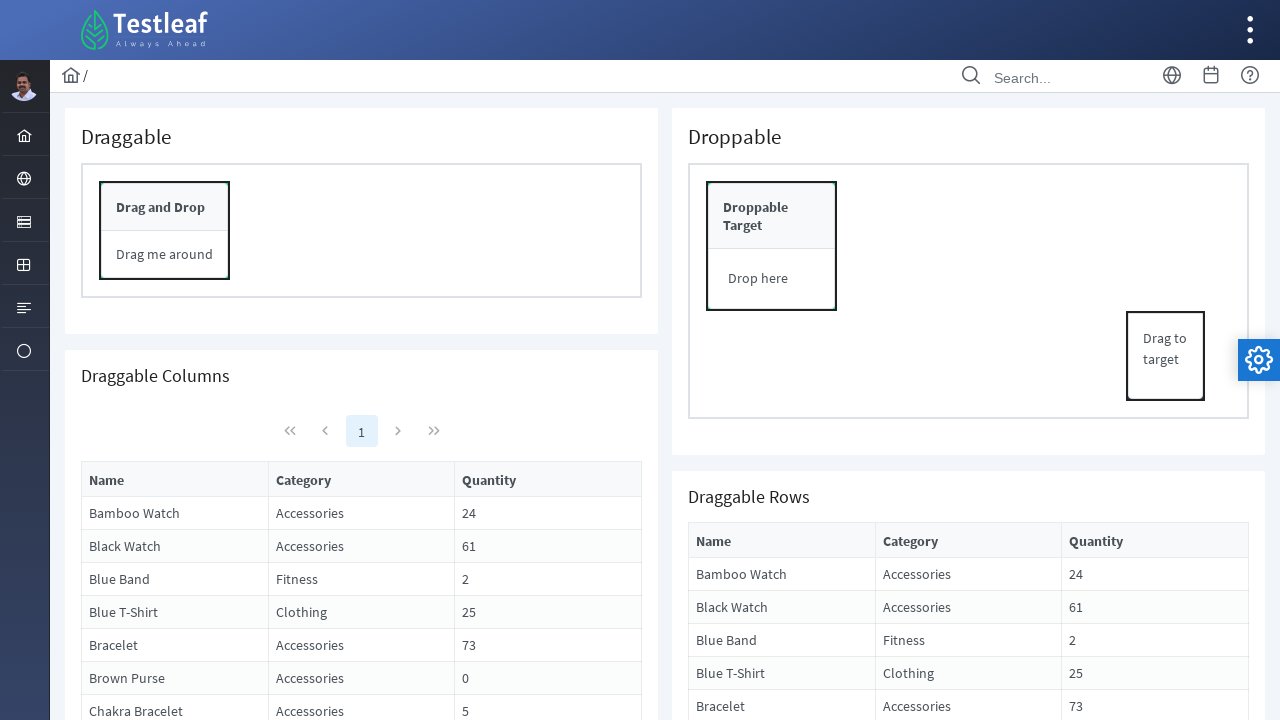

Located drop target element
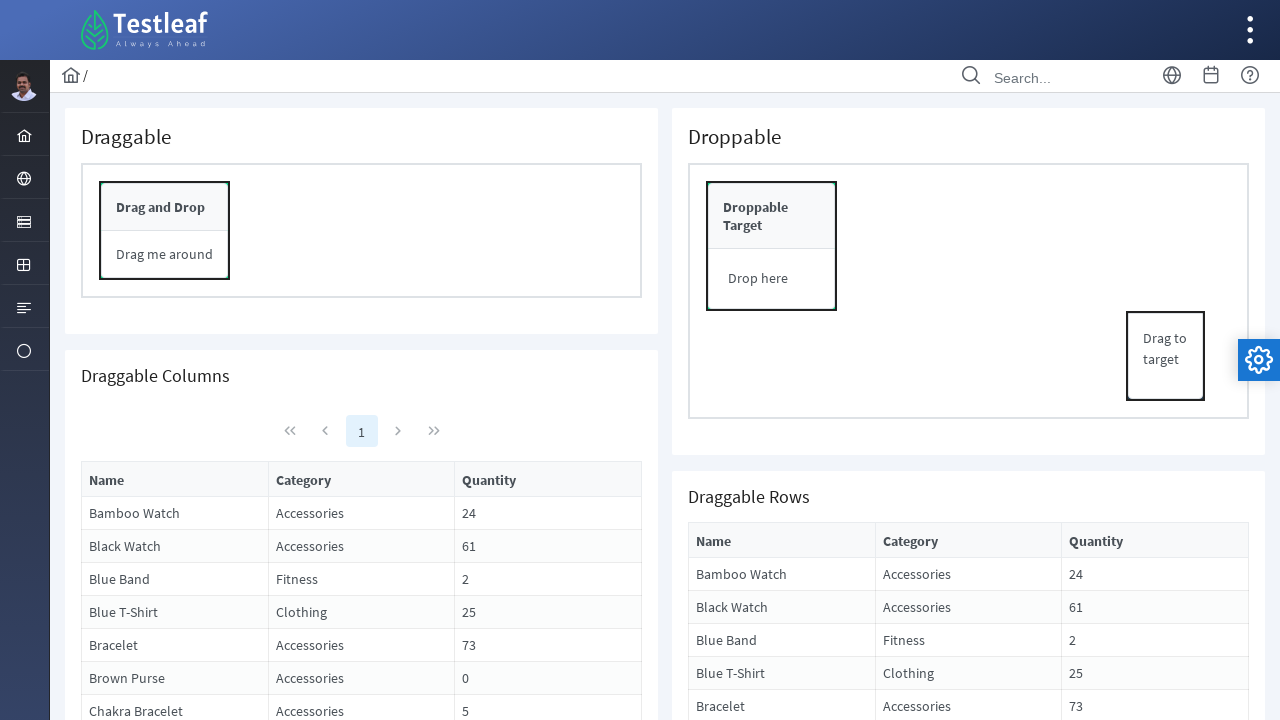

Dragged element from source to target drop zone at (772, 279)
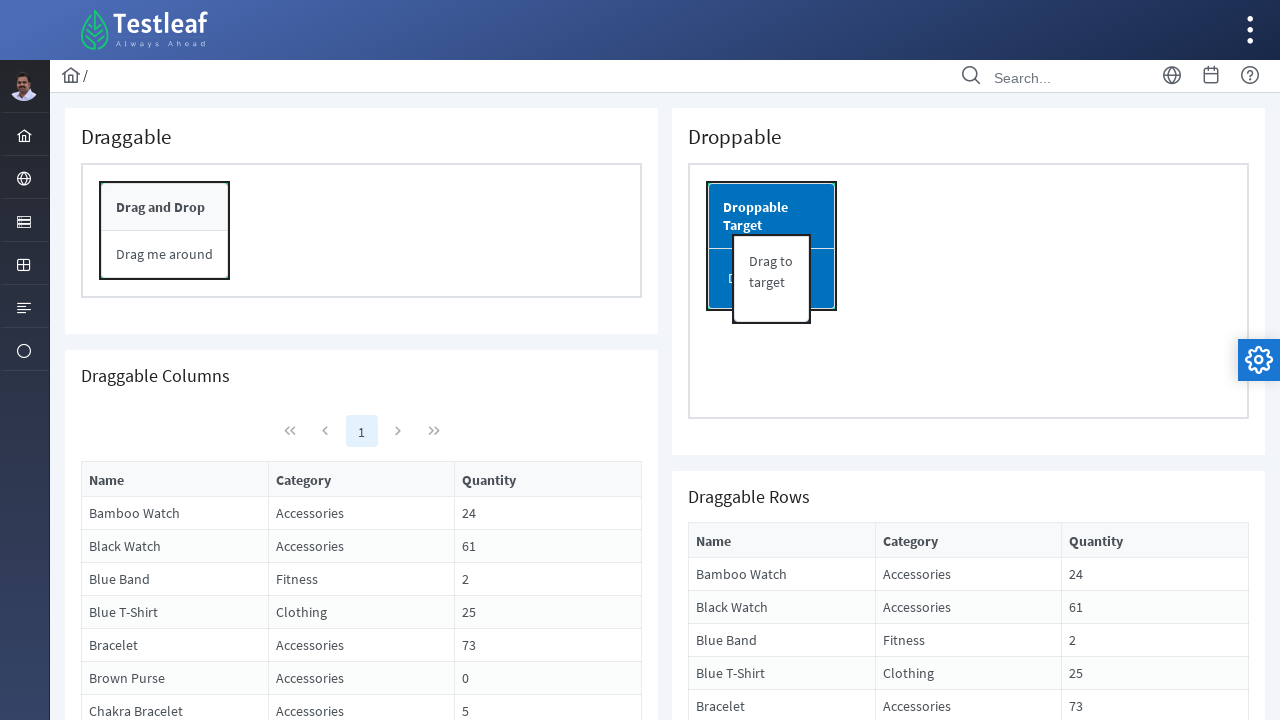

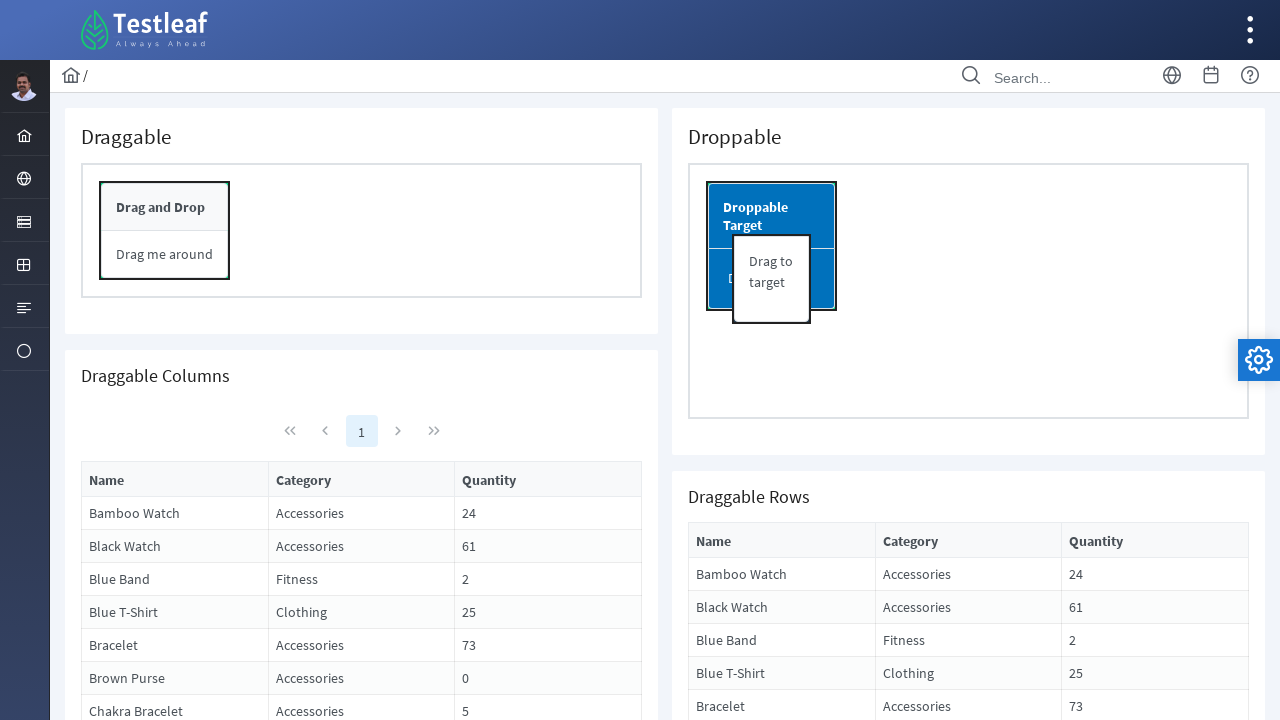